Tests JavaScript confirmation alert by clicking a button, accepting the alert to verify "Ok" message, then clicking again and dismissing to verify "Cancel" message.

Starting URL: https://loopcamp.vercel.app/javascript-alerts.html

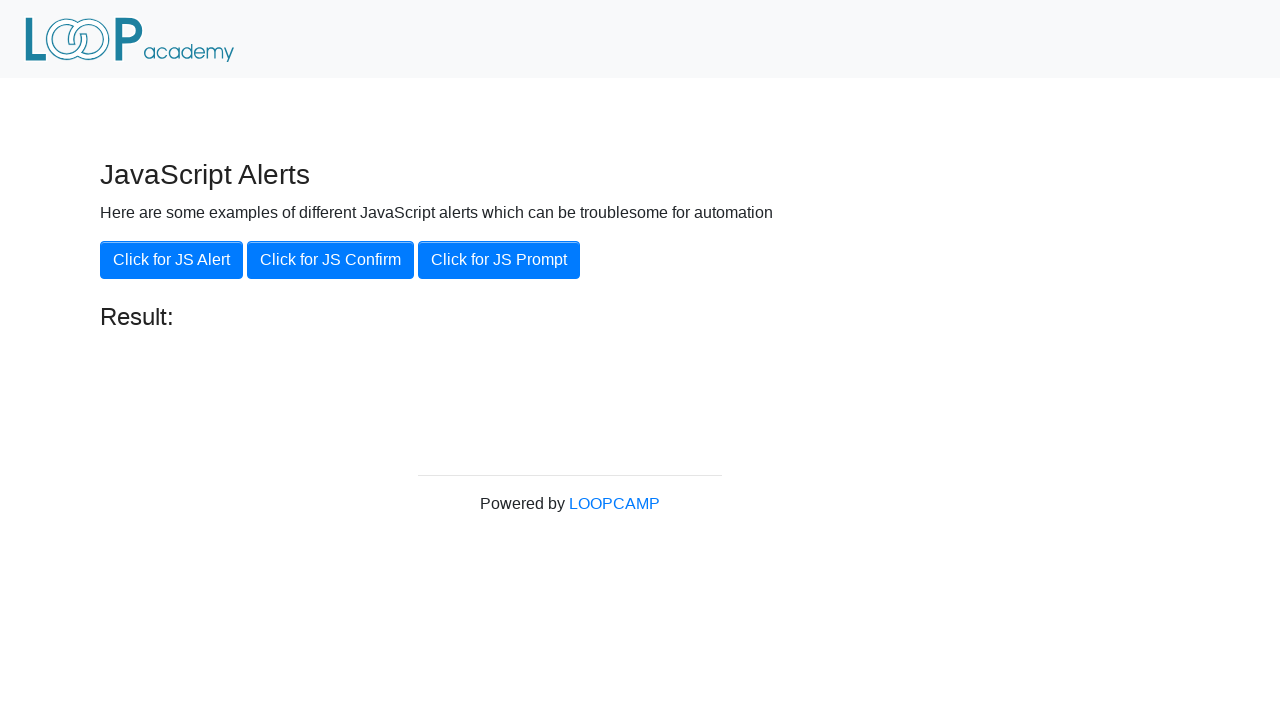

Set up dialog handler to accept the confirmation alert
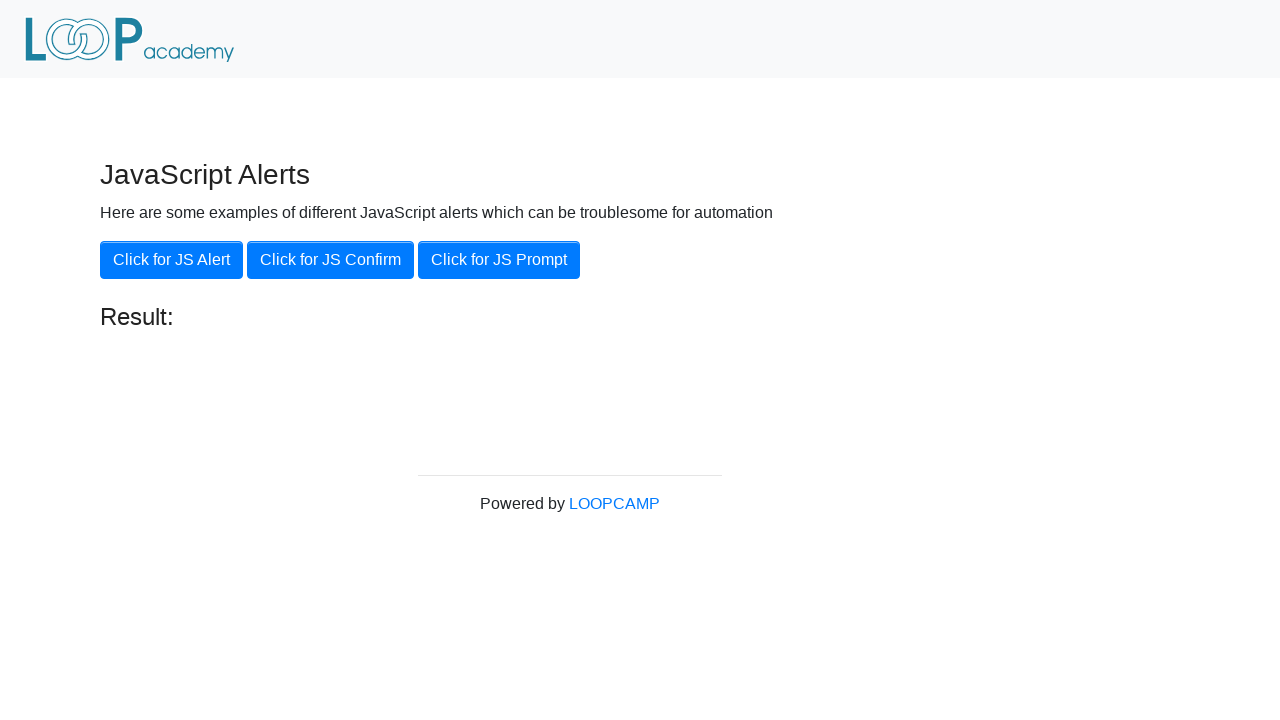

Clicked 'Click for JS Confirm' button to trigger first alert at (330, 260) on xpath=//button[.='Click for JS Confirm']
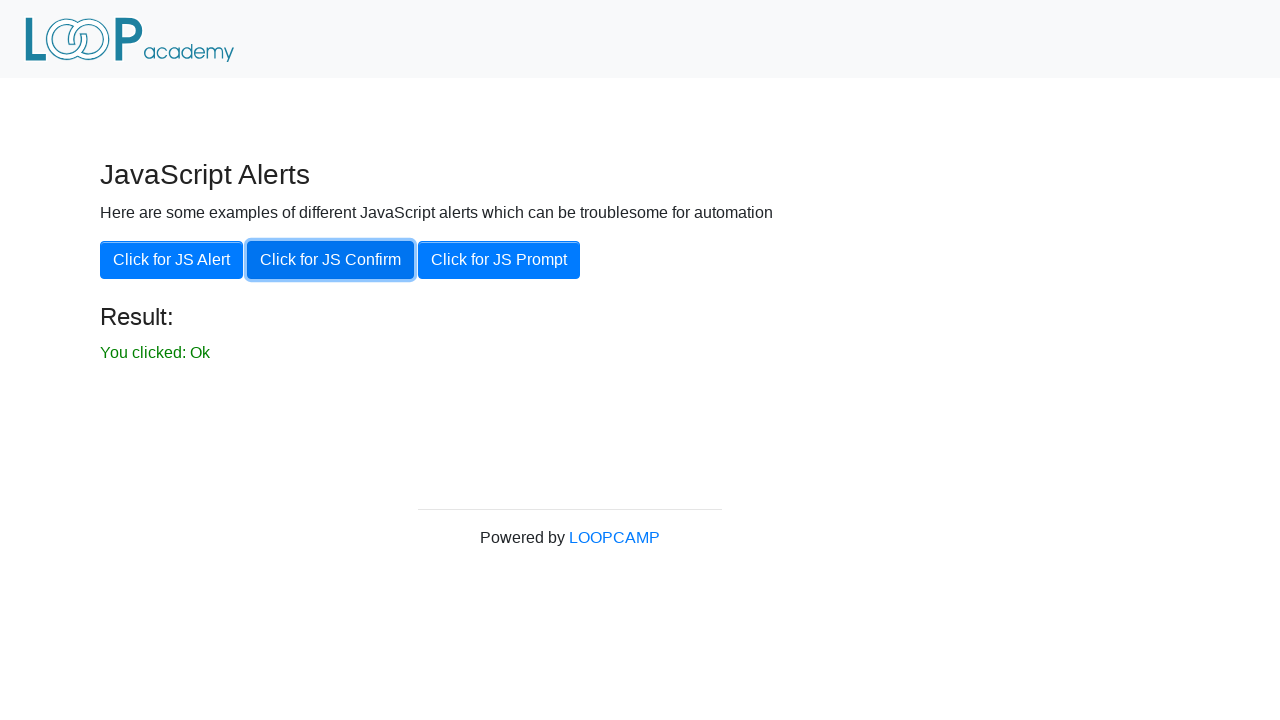

Waited for result element to load after accepting alert
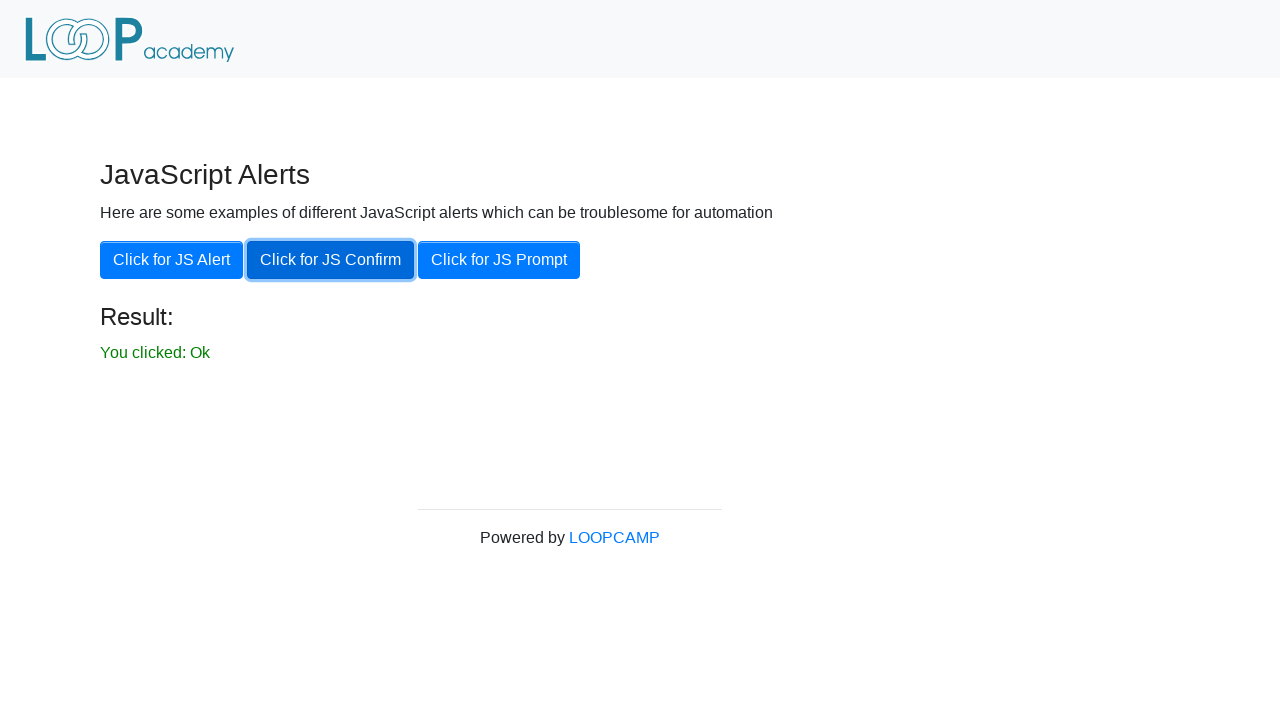

Retrieved result text: 'You clicked: Ok'
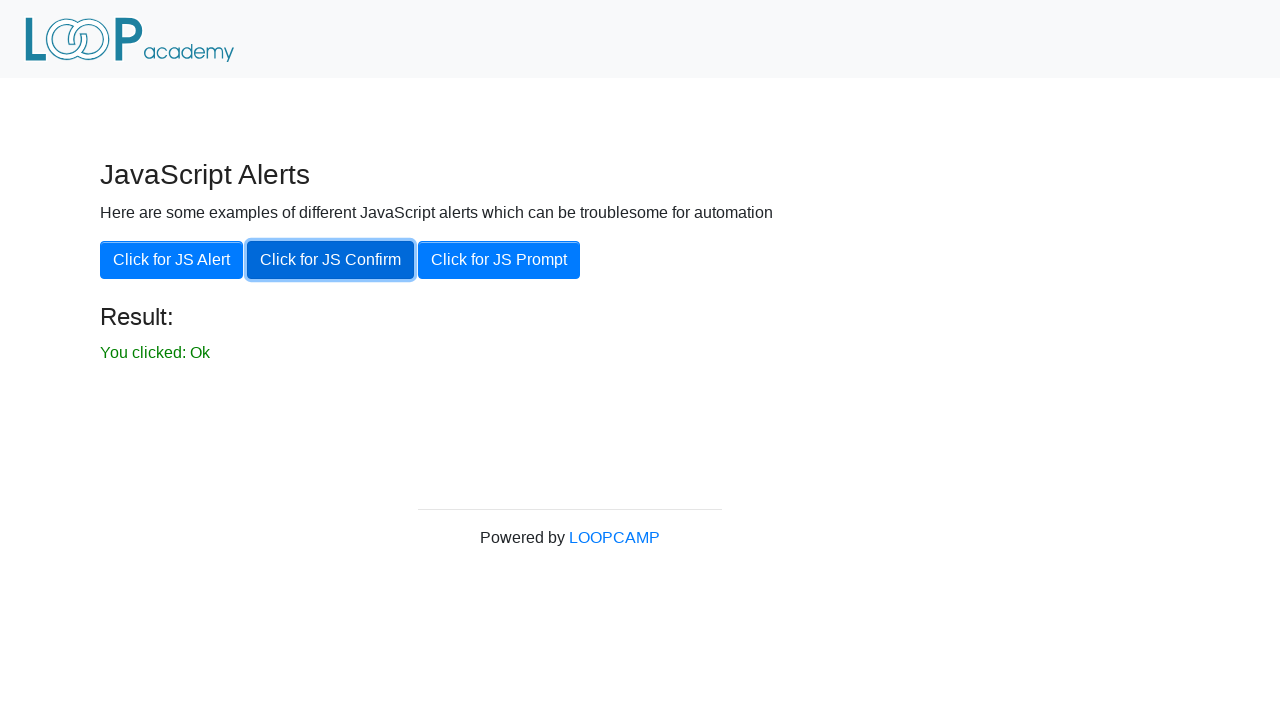

Verified that accepting the alert displays 'You clicked: Ok'
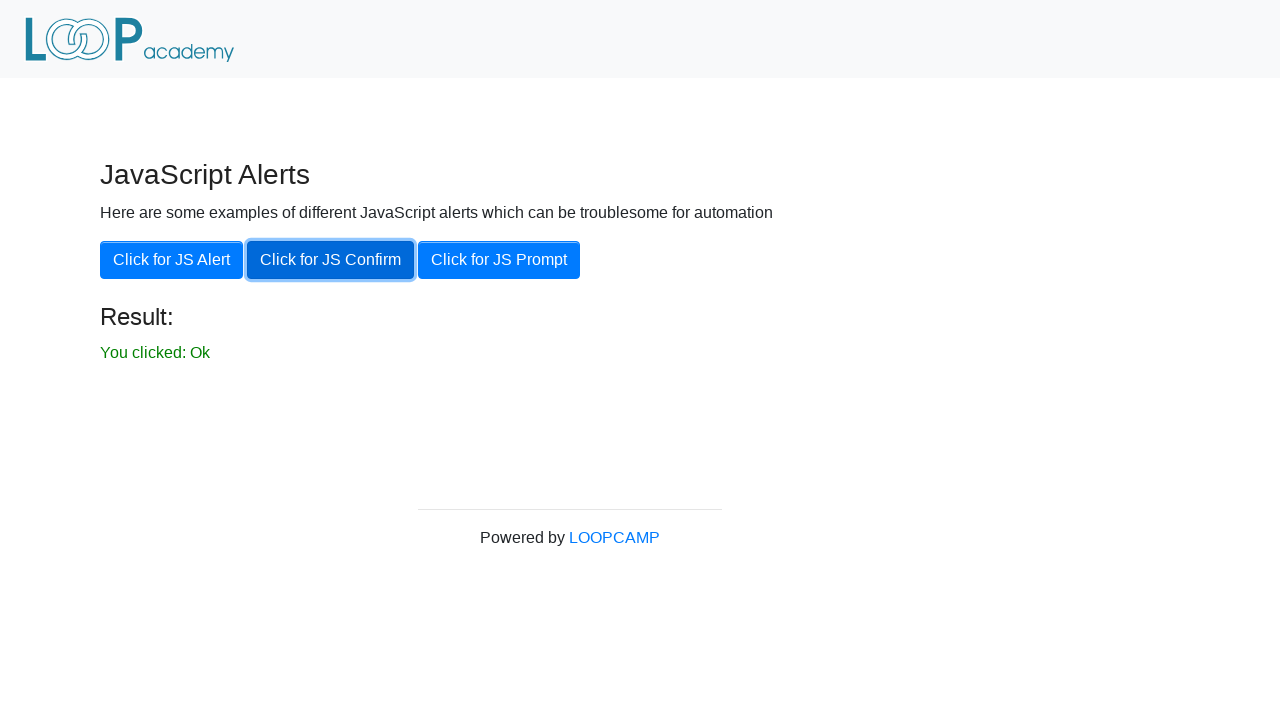

Set up dialog handler to dismiss the next confirmation alert
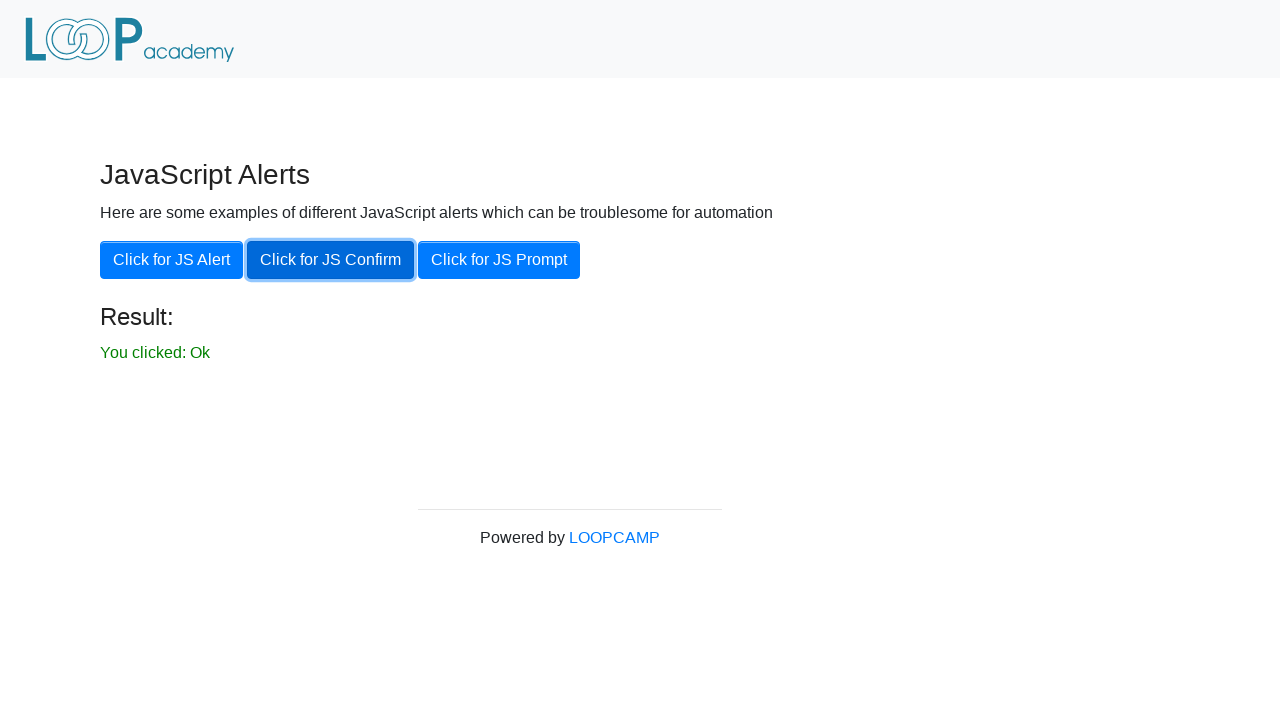

Clicked 'Click for JS Confirm' button to trigger second alert at (330, 260) on xpath=//button[.='Click for JS Confirm']
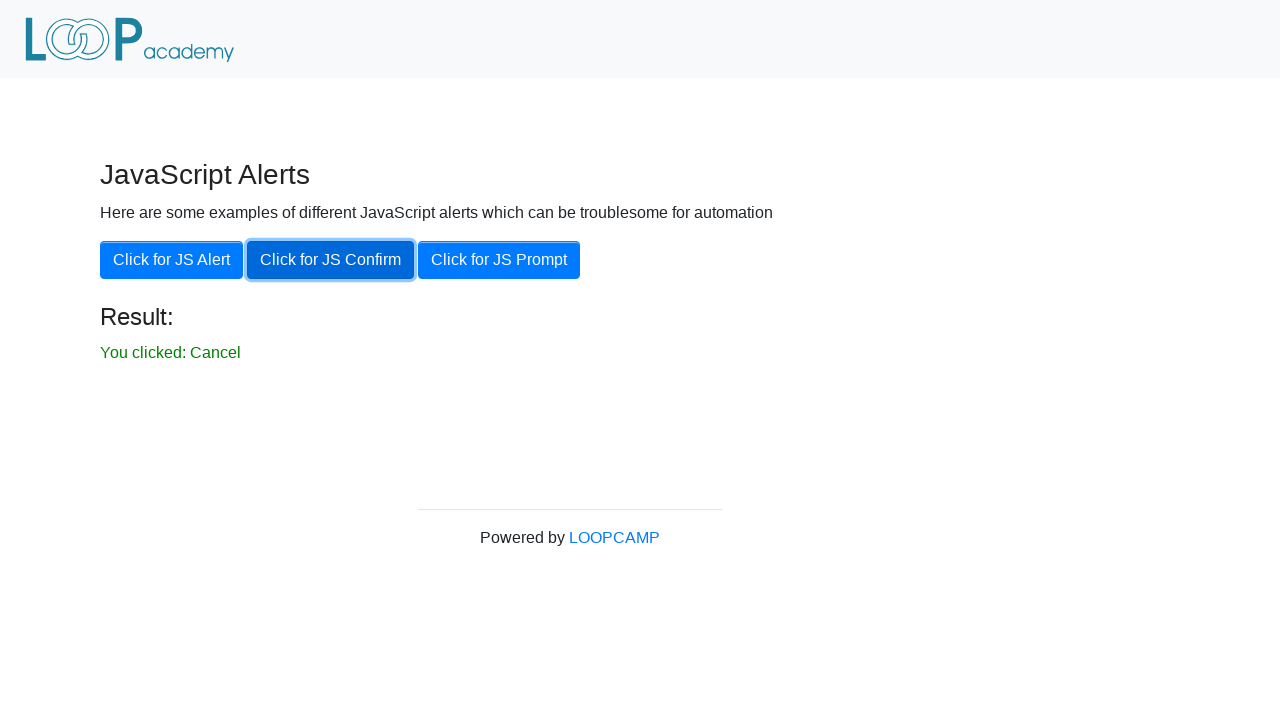

Waited 500ms for DOM to update after dismissing alert
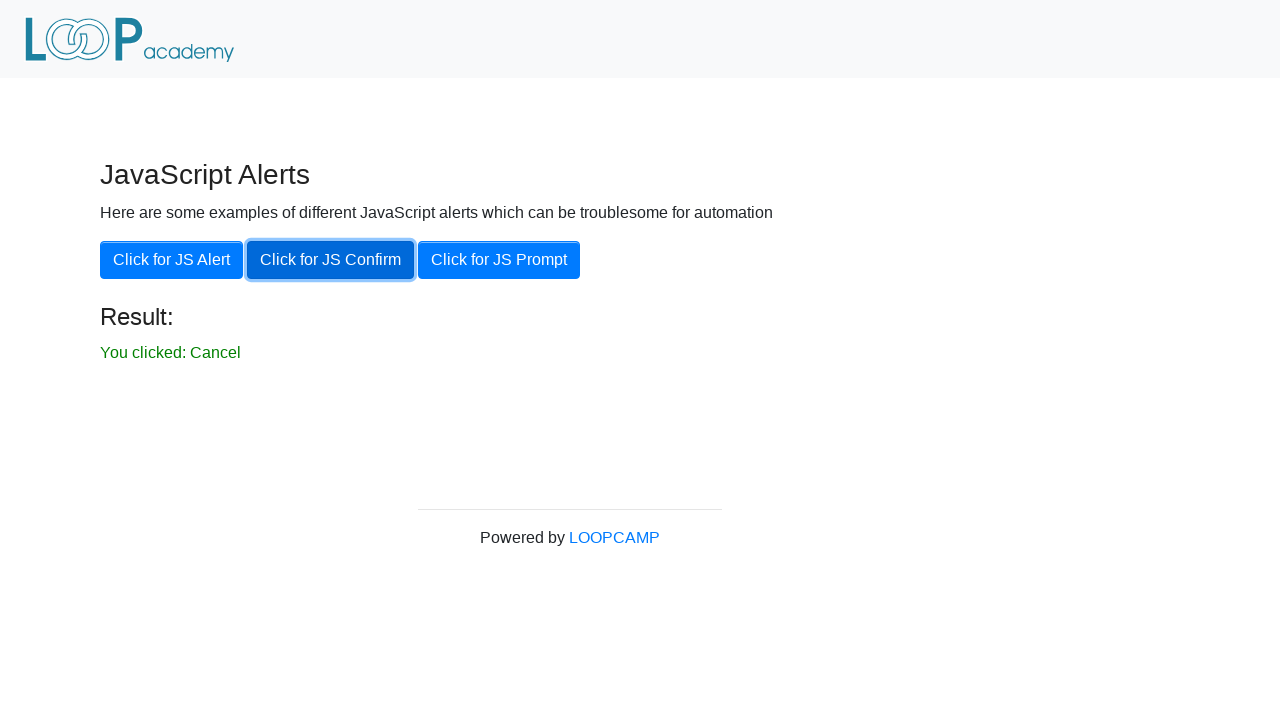

Retrieved result text: 'You clicked: Cancel'
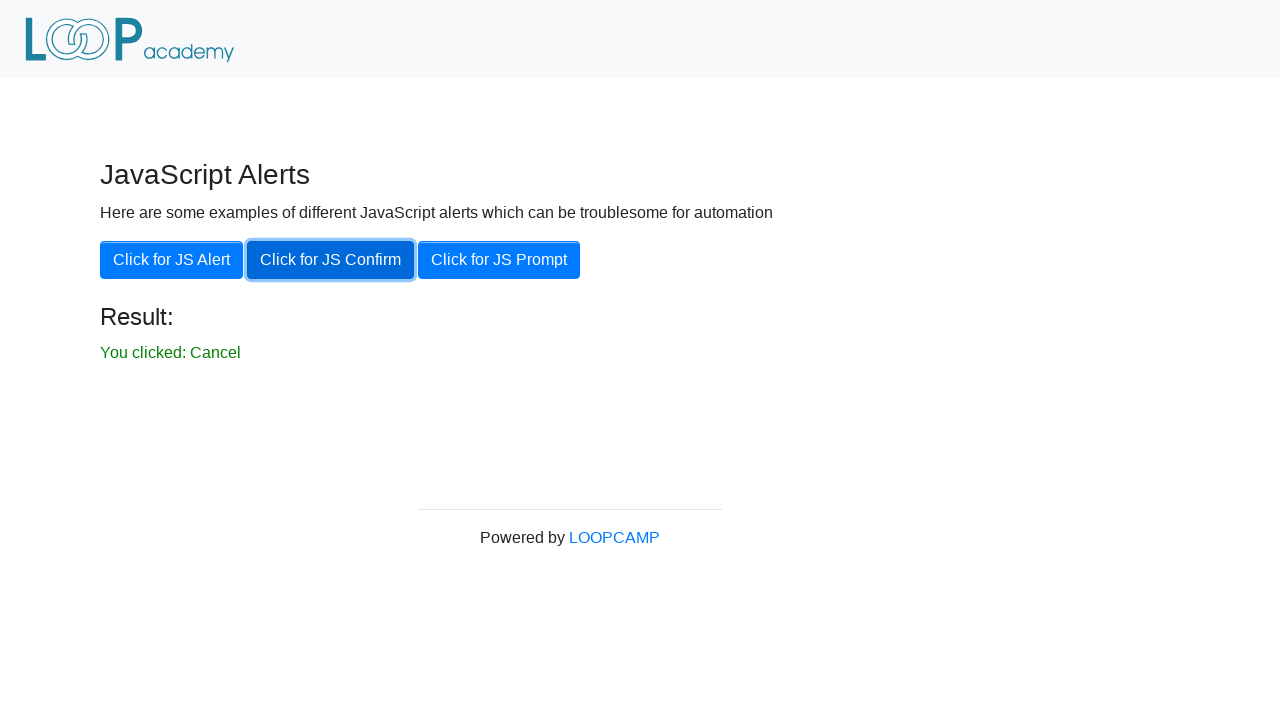

Verified that dismissing the alert displays 'You clicked: Cancel'
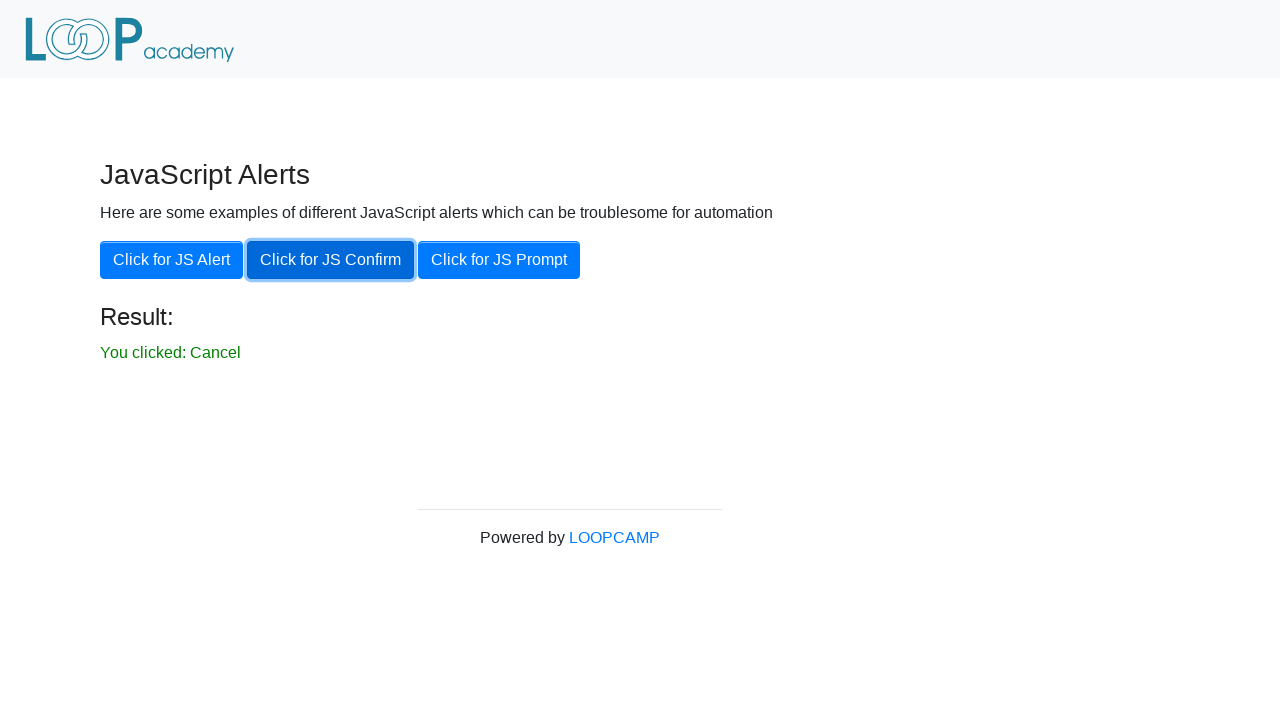

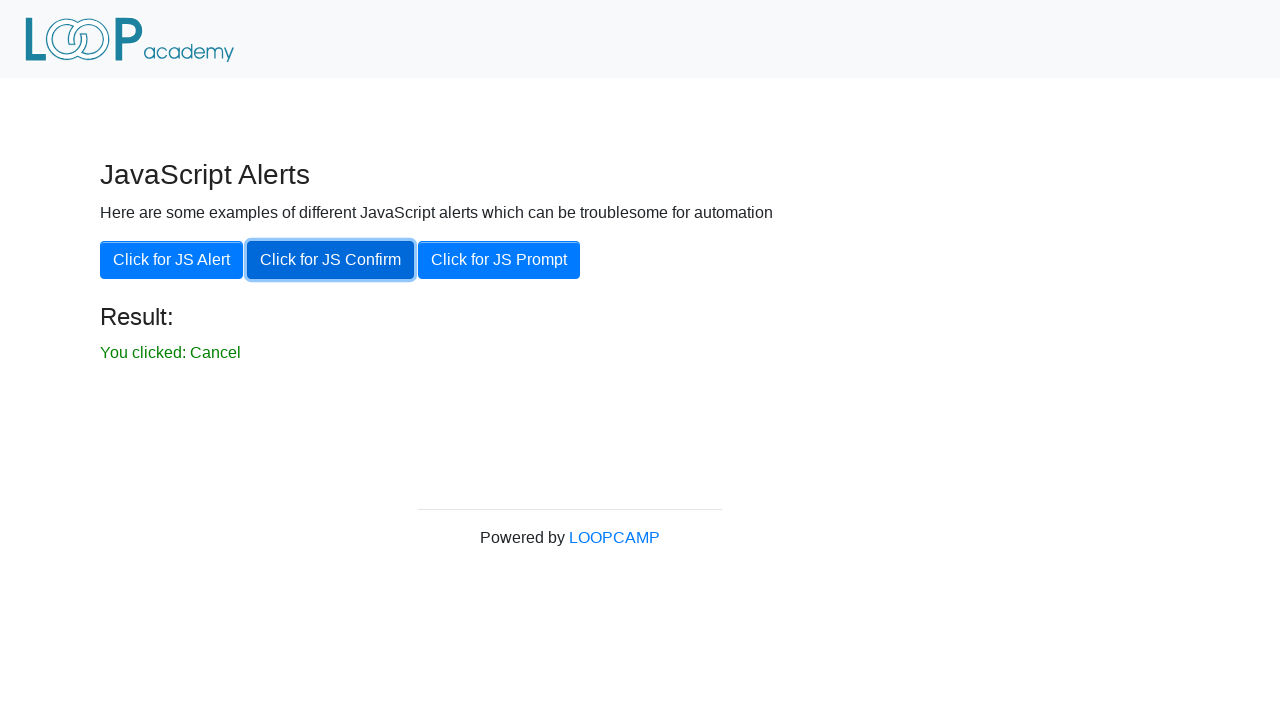